Opens a new tab by clicking a button and verifies the AlertsDemo header text is present in the new tab

Starting URL: https://www.hyrtutorials.com/p/window-handles-practice.html

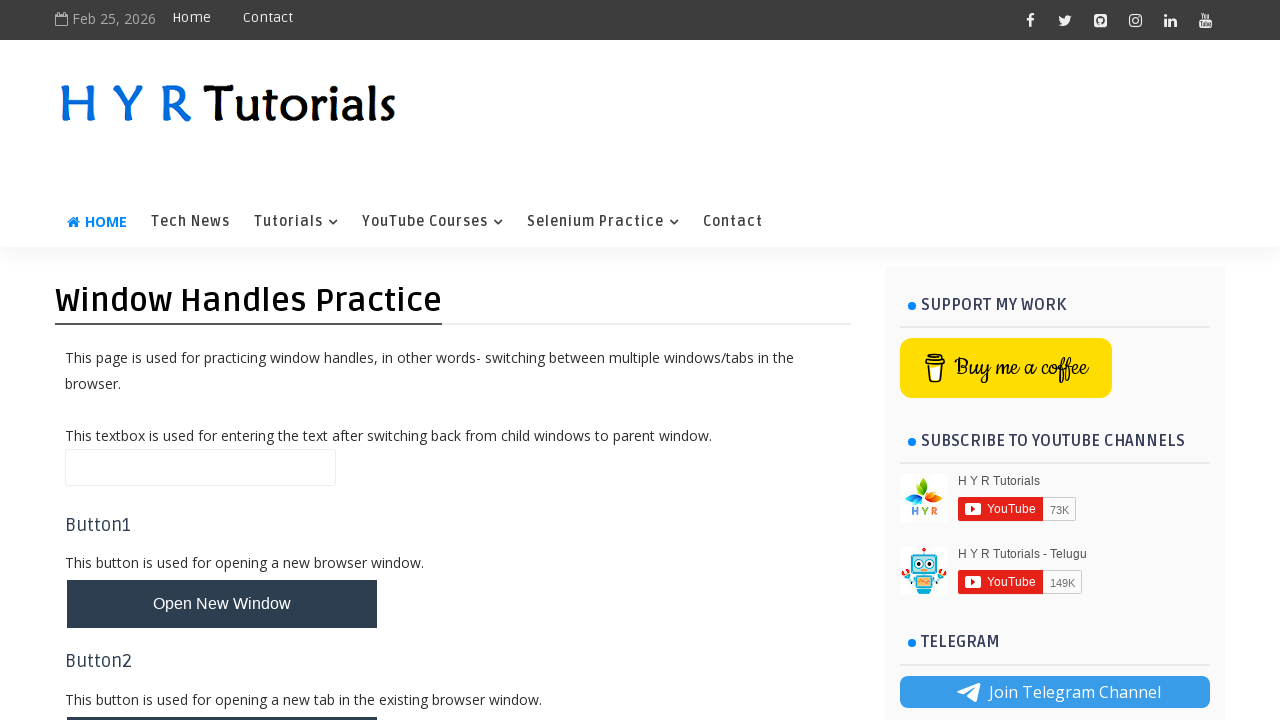

Clicked 'Open New Tab' button to open new tab at (222, 696) on button:has-text('Open New Tab')
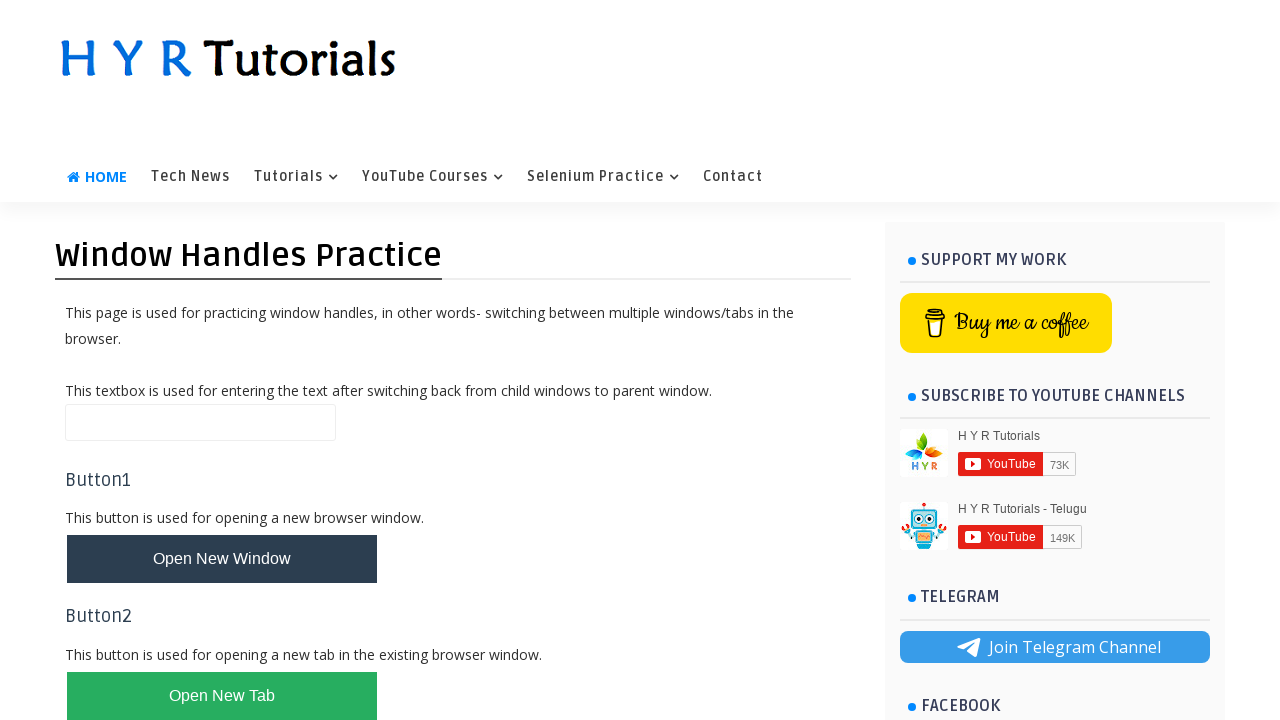

New tab opened and page object captured
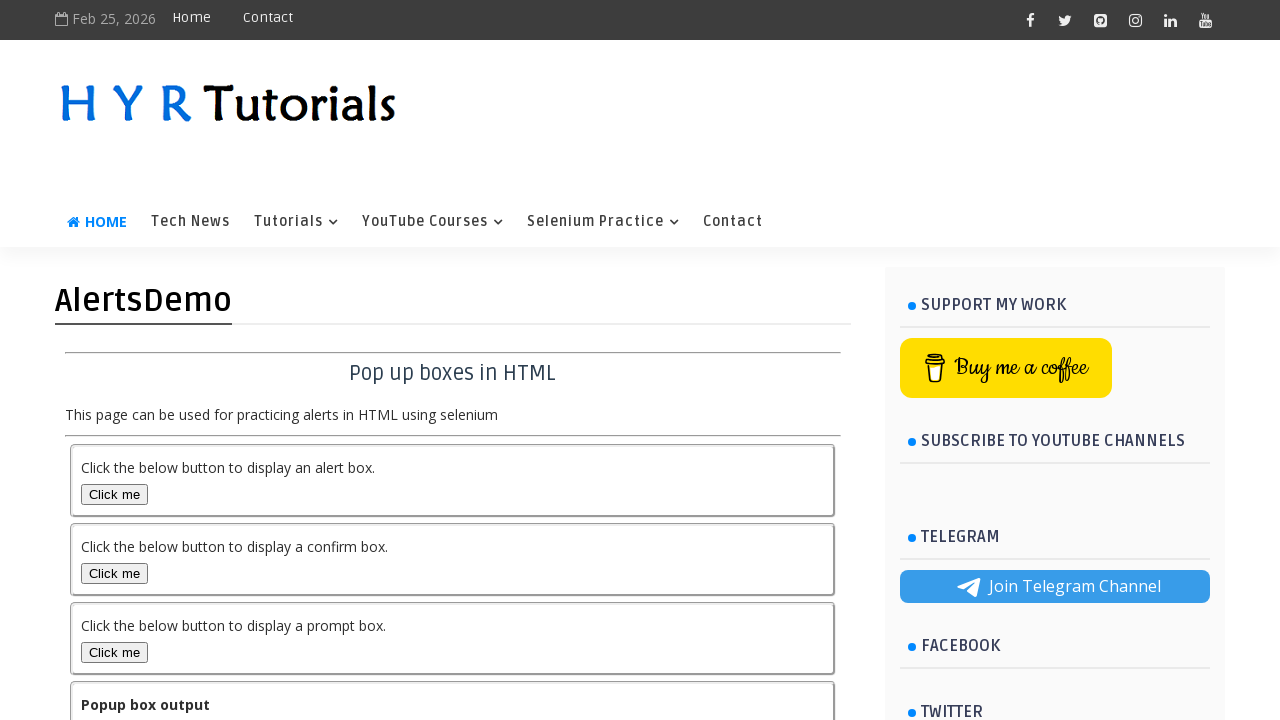

Waited for AlertsDemo header element to load
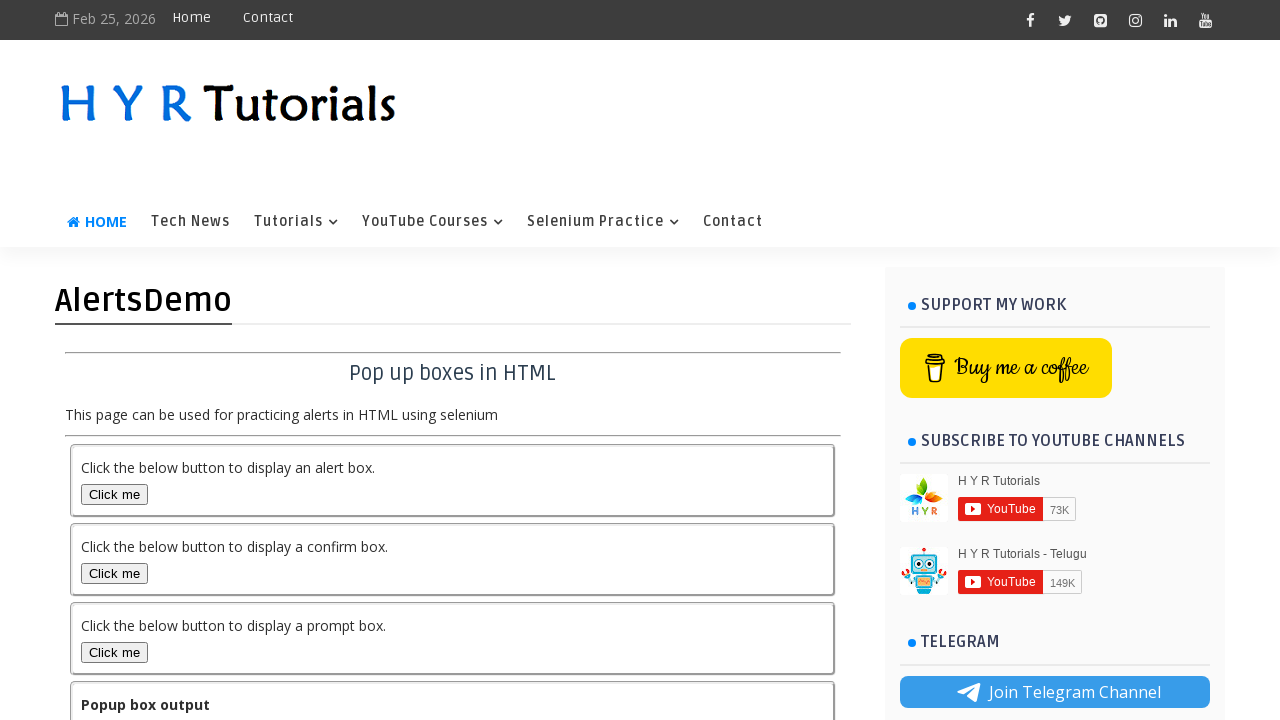

Located AlertsDemo header element
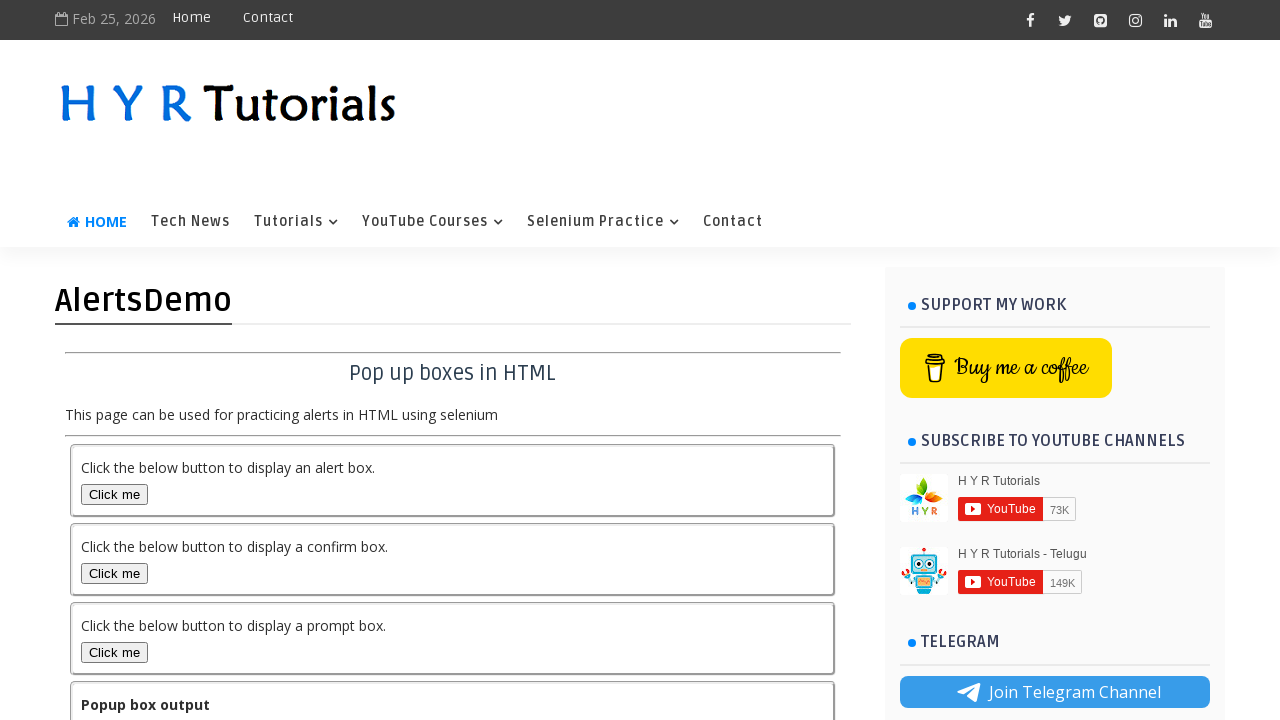

Retrieved header text content: '
AlertsDemo
'
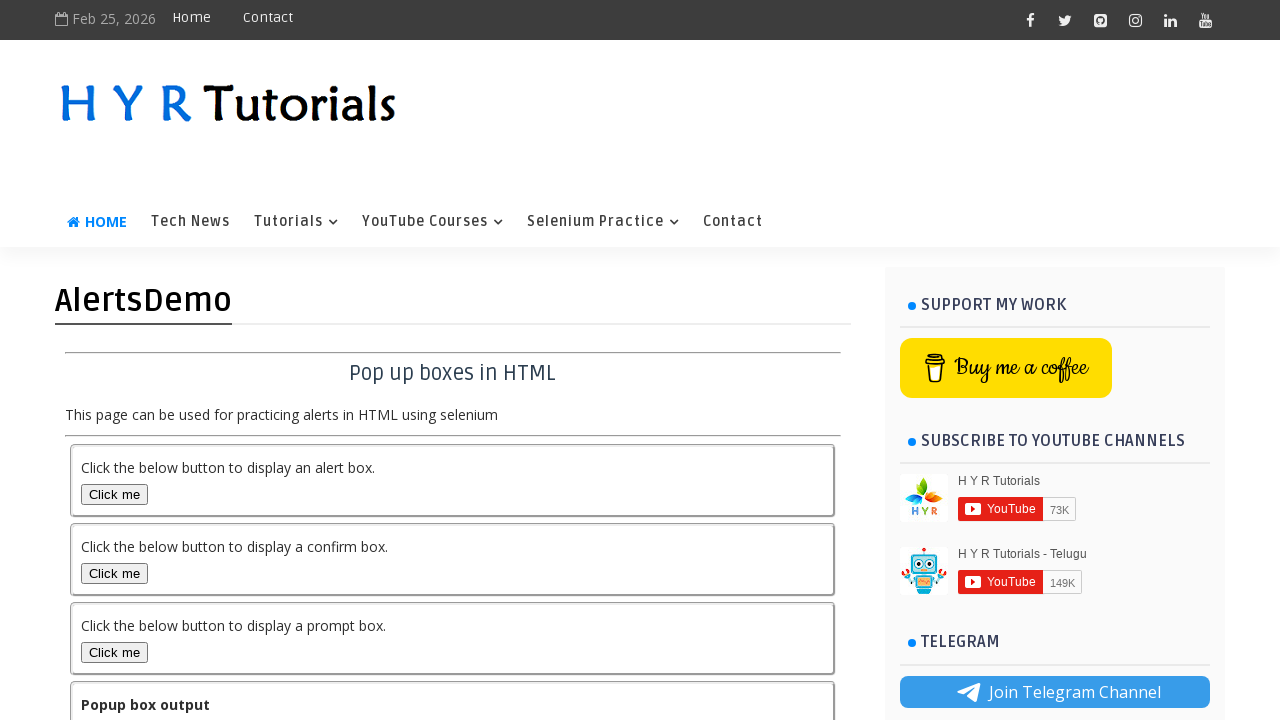

Printed header text to console
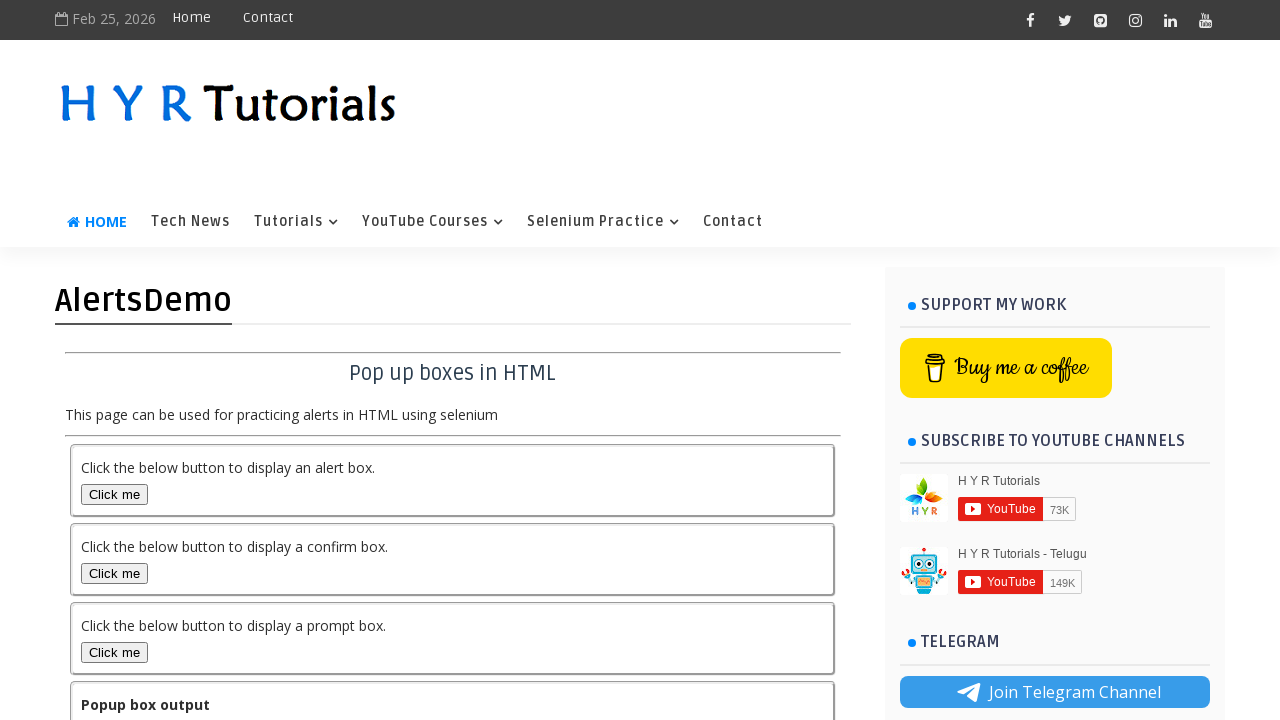

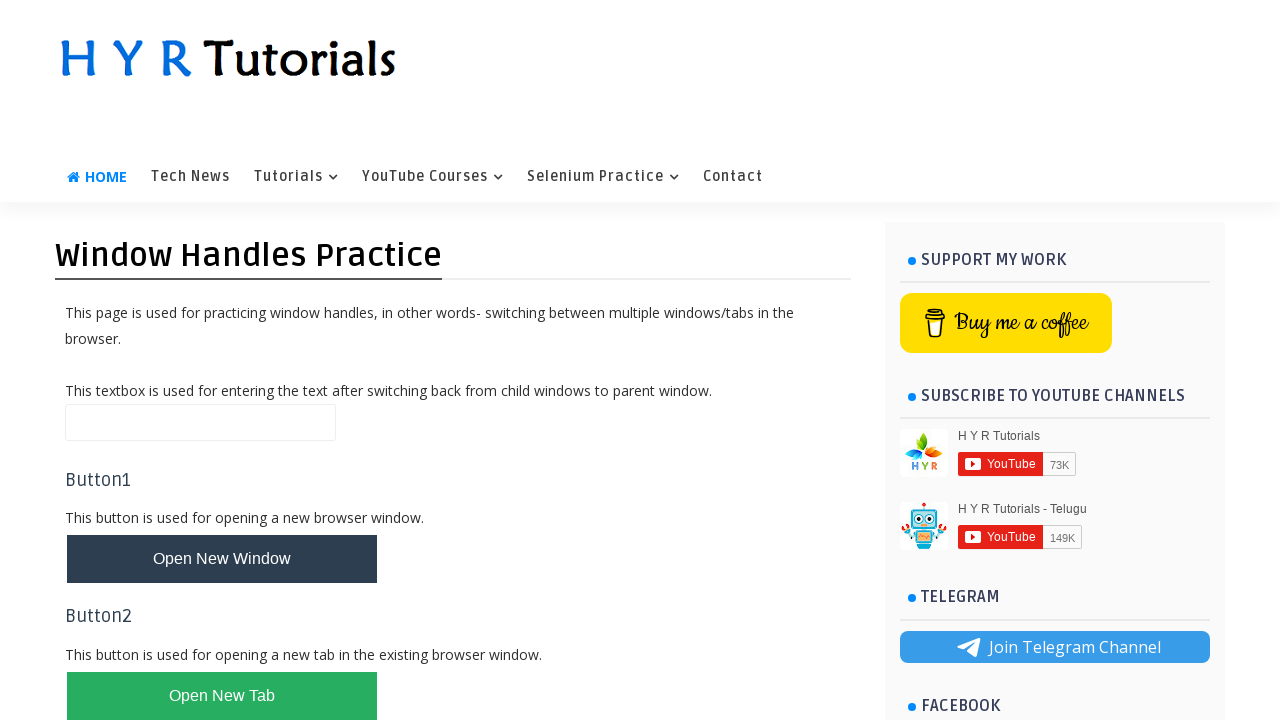